Tests checkbox functionality by clicking on a checkbox element for 'benz' option

Starting URL: https://www.letskodeit.com/practice

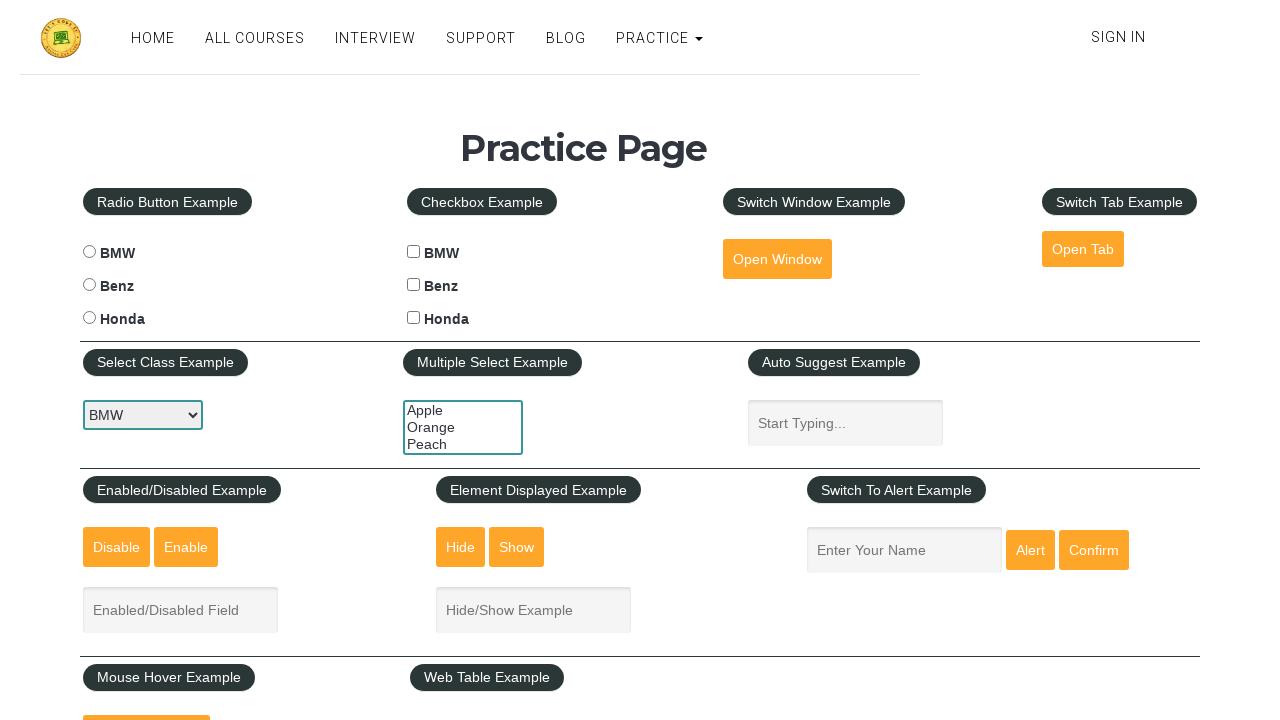

Clicked on the benz checkbox at (414, 285) on input[type='checkbox'][value='benz']
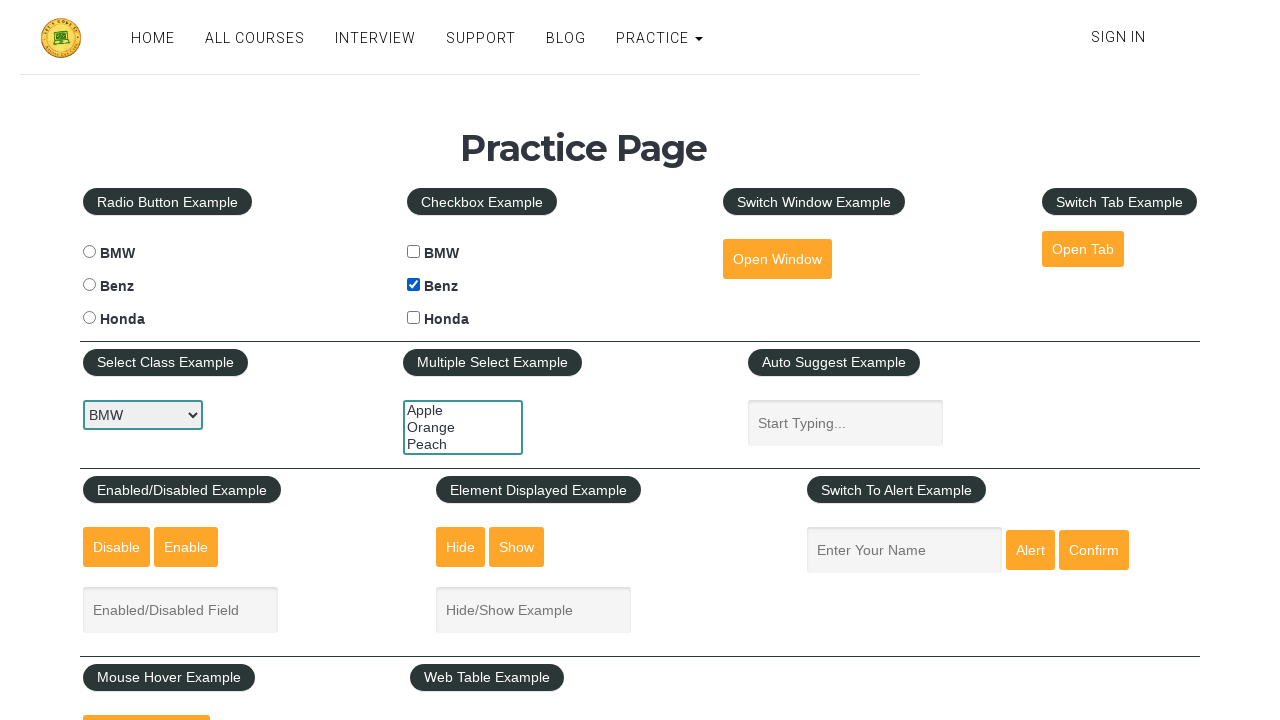

Waited 1000ms for checkbox action to complete
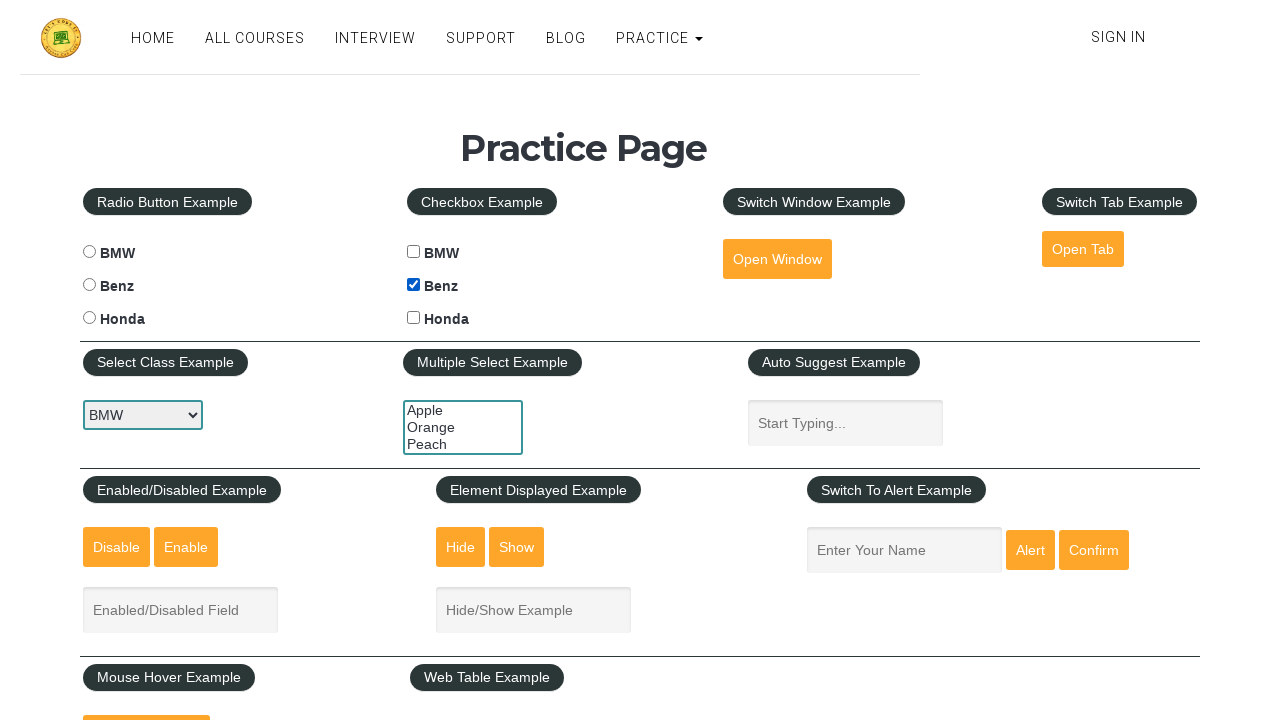

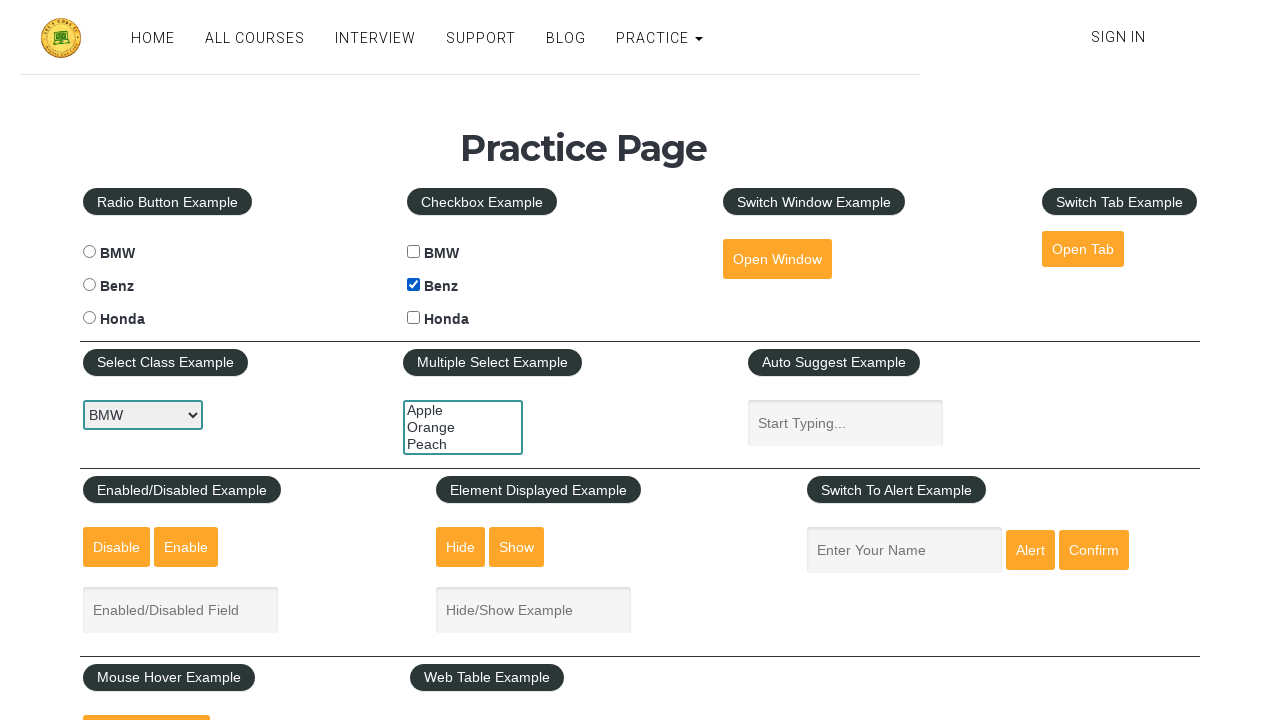